Tests window handling by clicking a link that opens a new window, switching between windows, and extracting text from the child window to use in the parent window

Starting URL: https://rahulshettyacademy.com/loginpagePractise/#

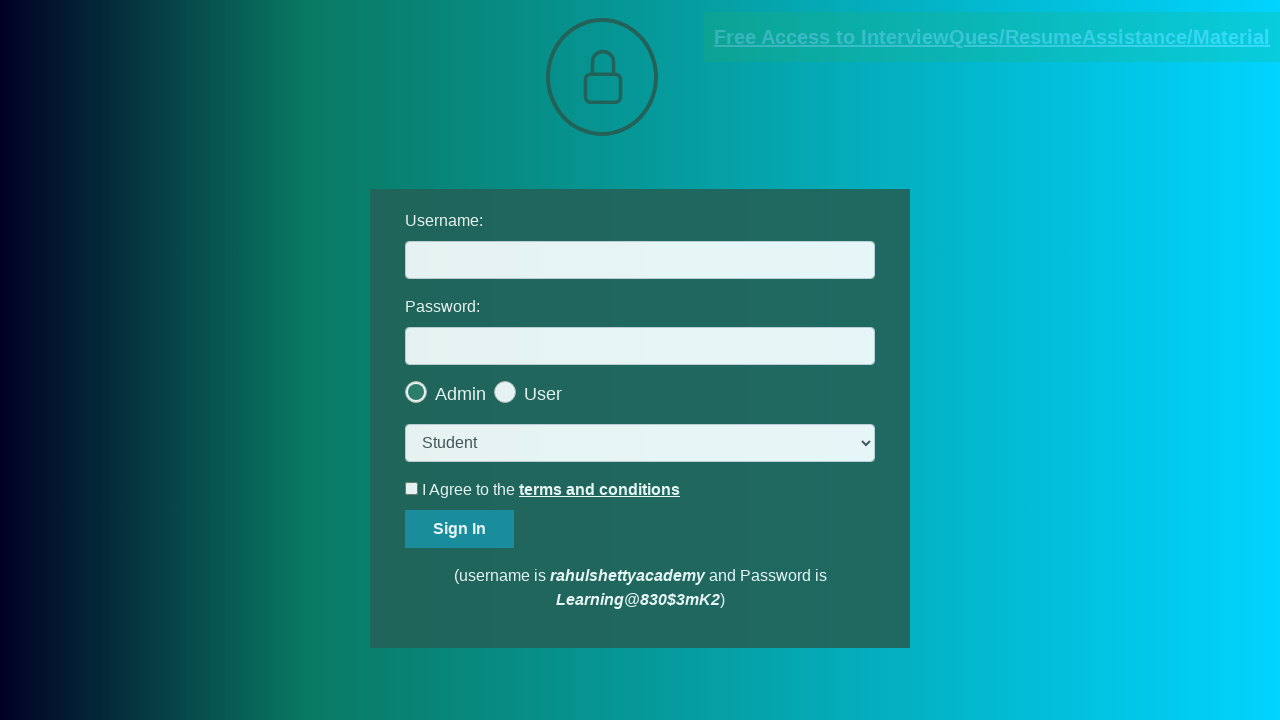

Clicked blinking text link to open new window at (992, 37) on .blinkingText
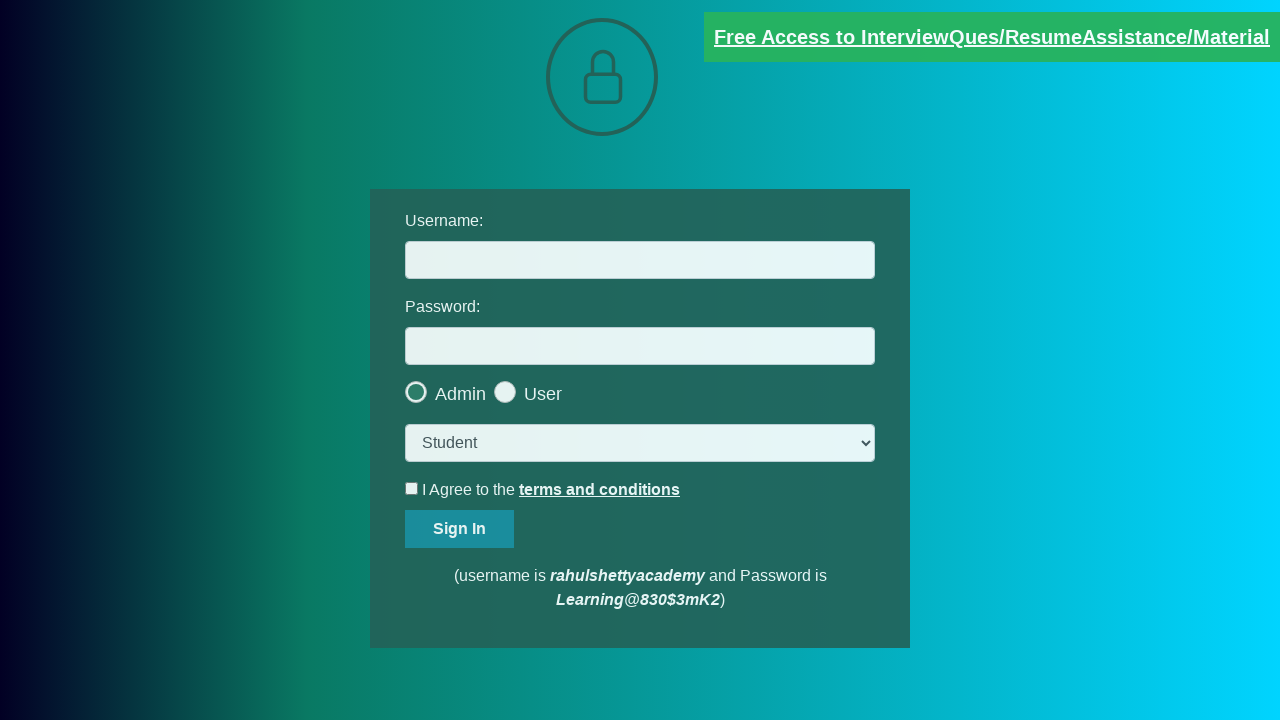

New window opened and captured
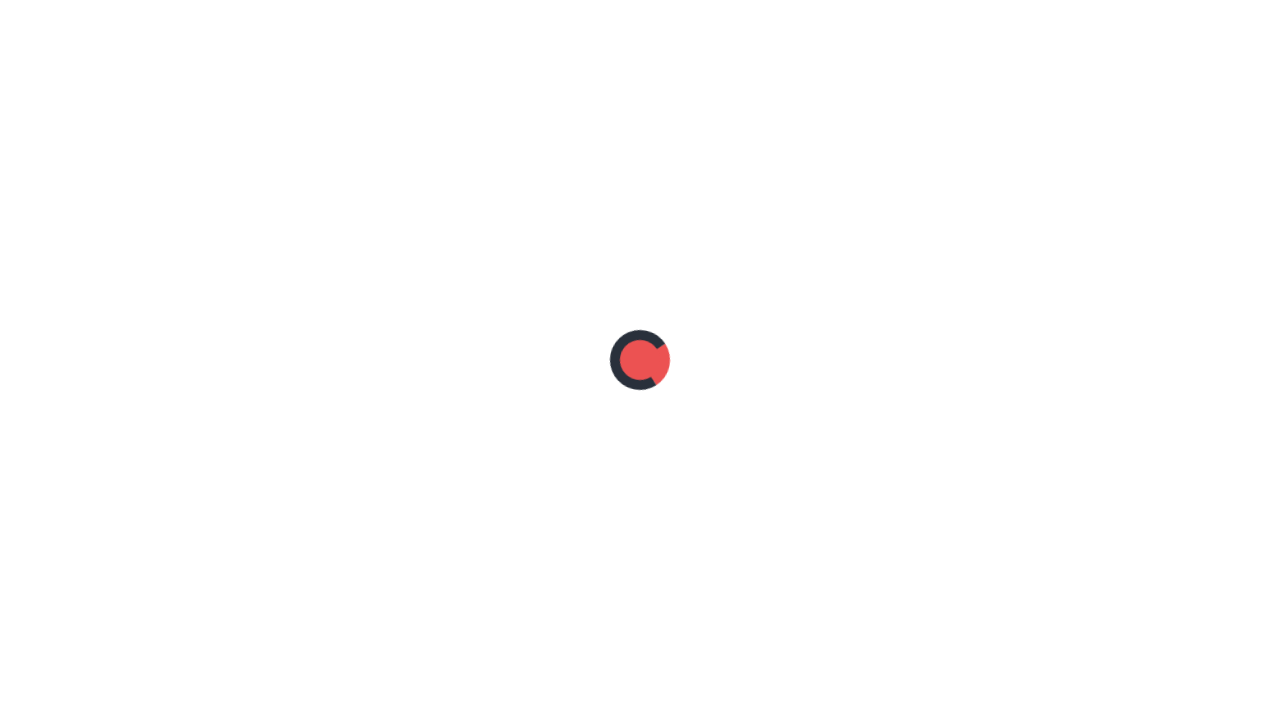

Extracted text content from child window
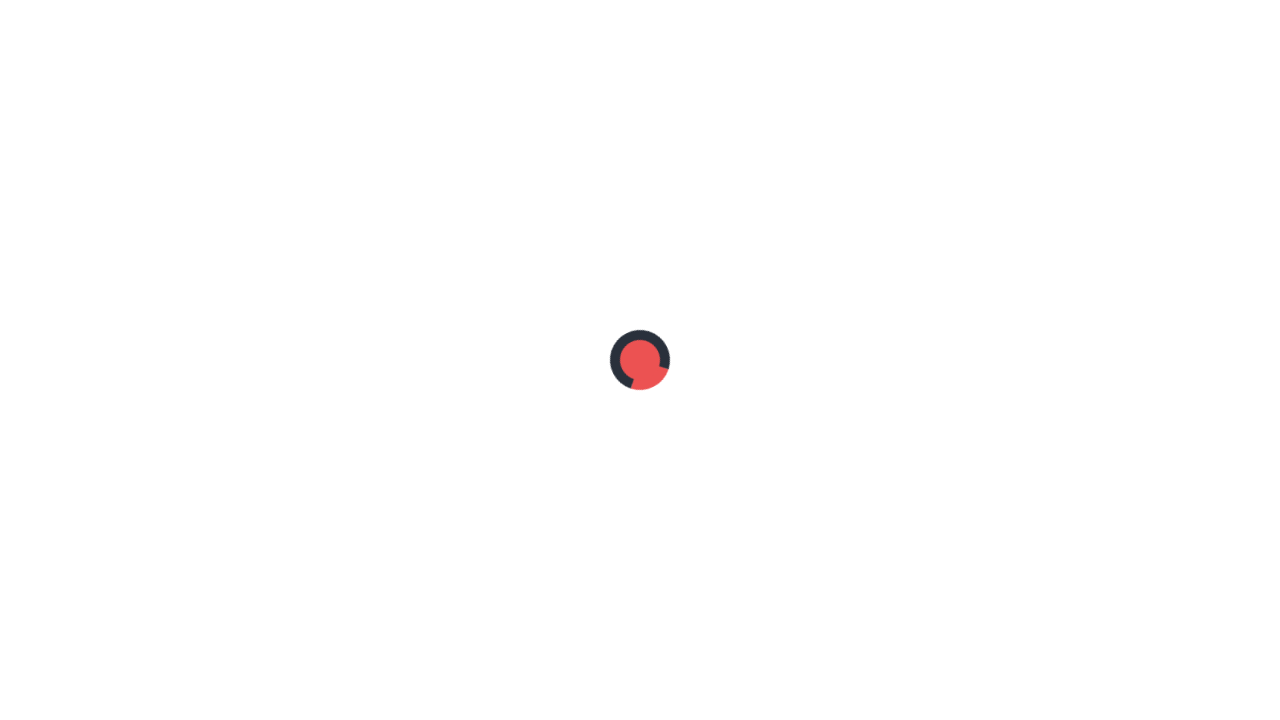

Switched back to parent window and filled username field with 'shivani@gmail.com' on #username
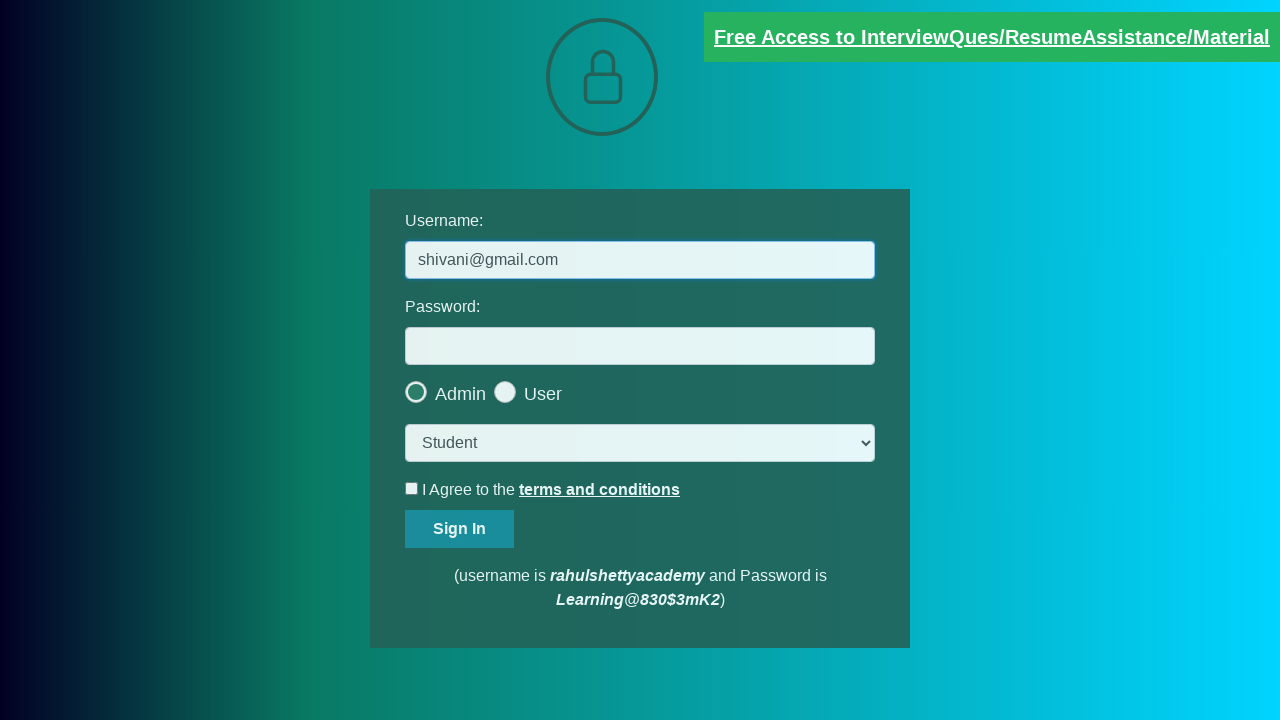

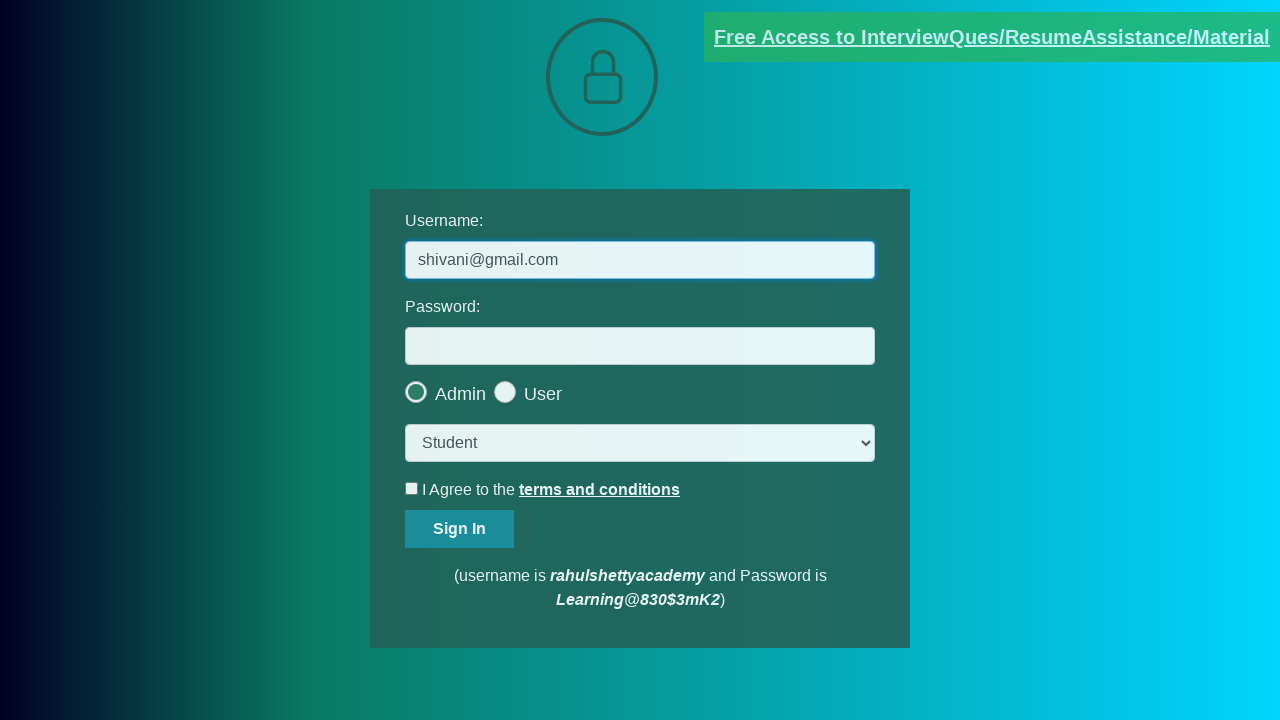